Tests using JavaScript execution to type text into a disabled input field that cannot be interacted with through normal Selenium/Playwright methods

Starting URL: http://formy-project.herokuapp.com/enabled

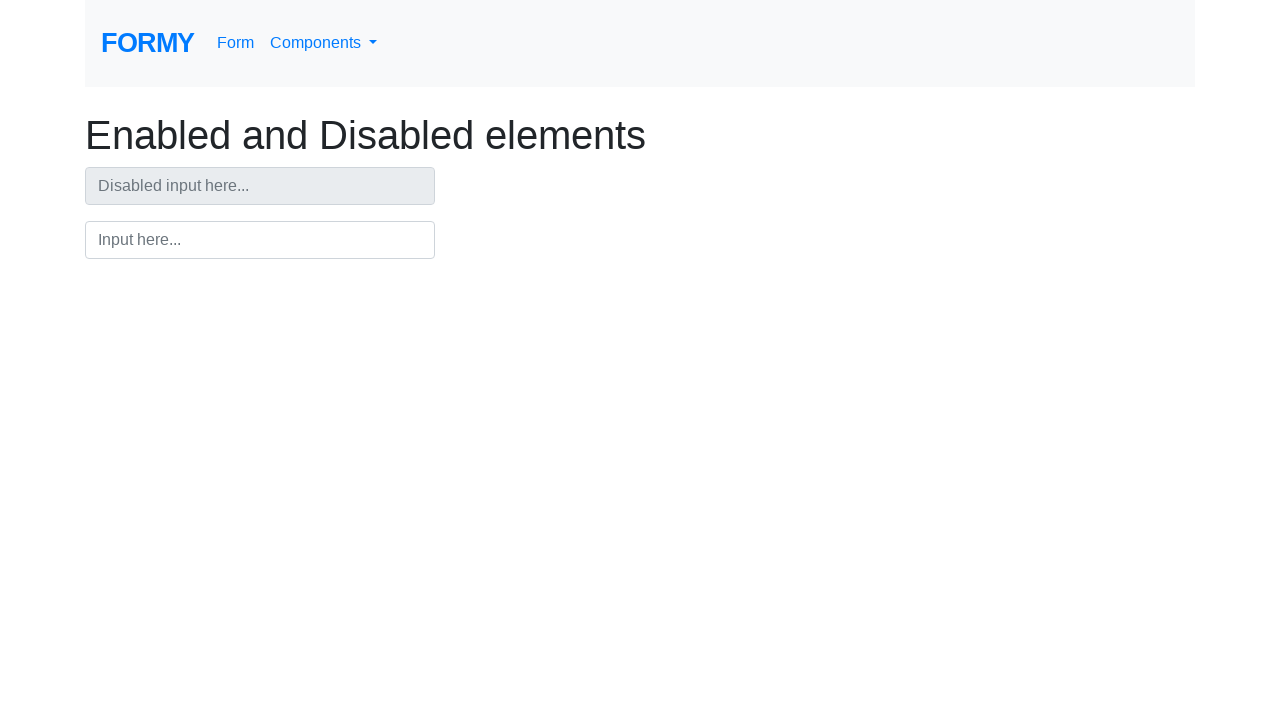

Used JavaScript to set value 'Hacker input' in disabled input field
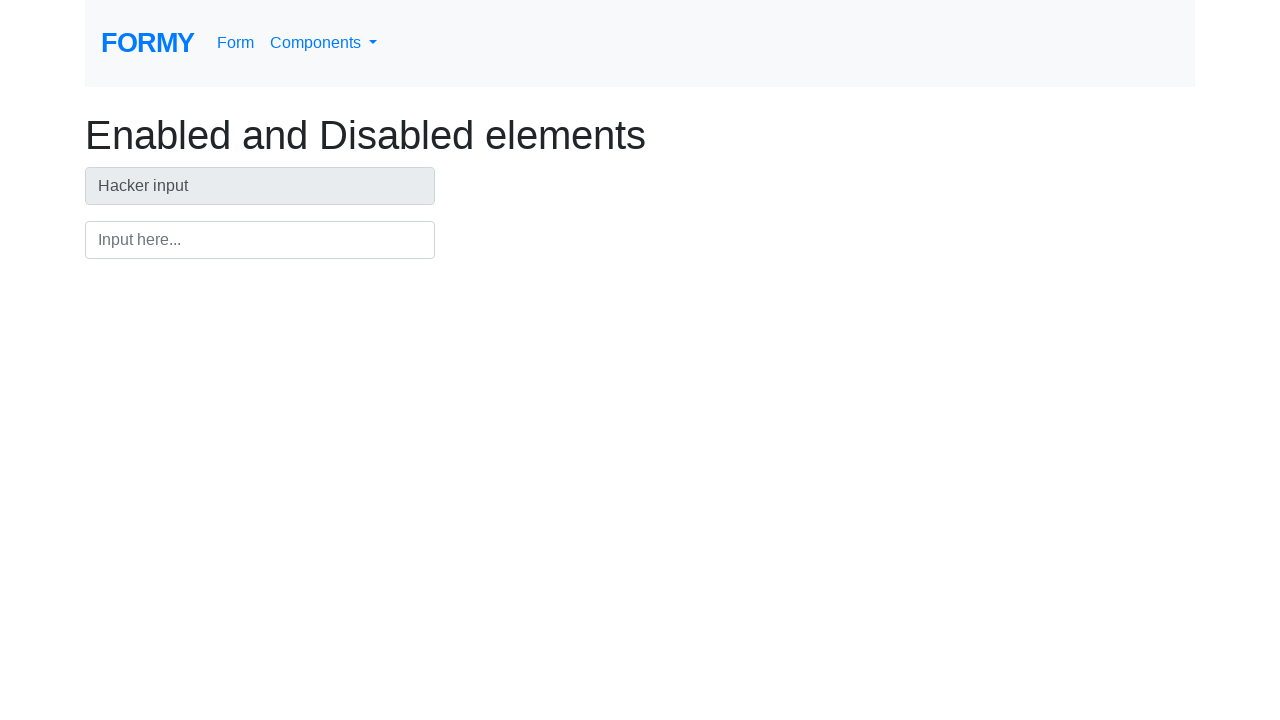

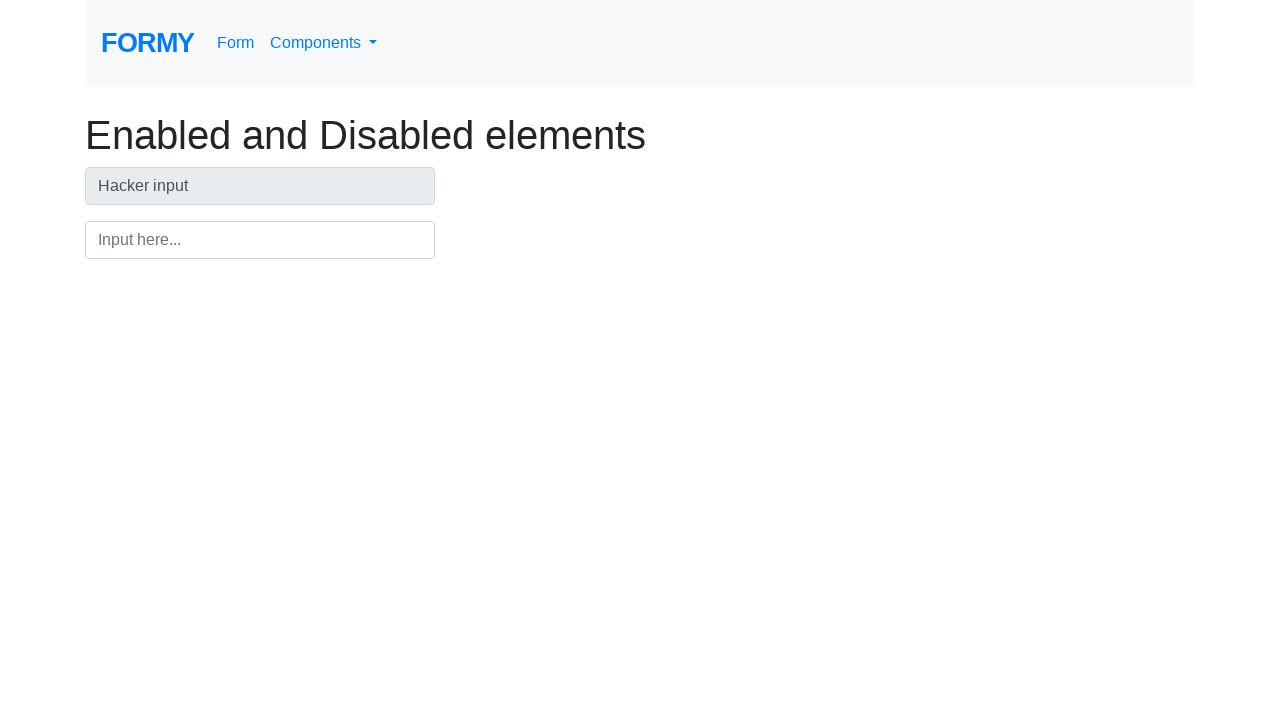